Tests filling a text field on the automation sandbox page

Starting URL: https://thefreerangetester.github.io/sandbox-automation-testing/

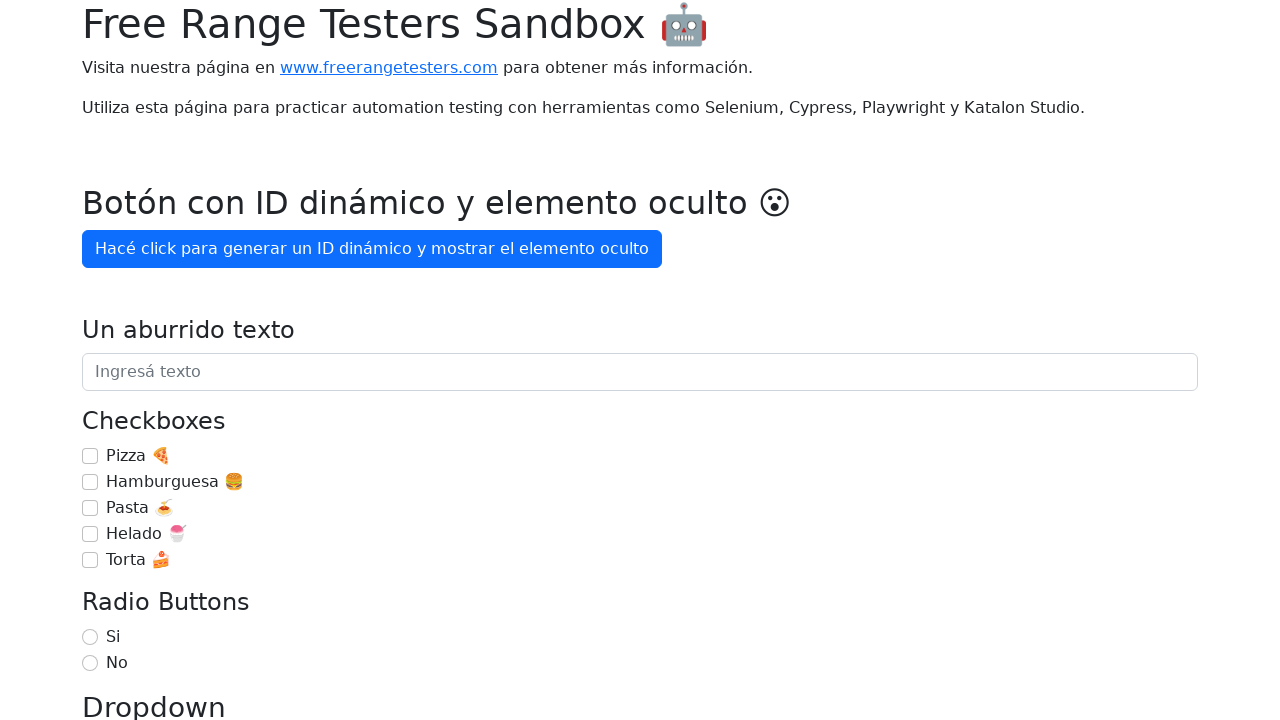

Filled text field 'Un aburrido texto' with the same text on internal:role=textbox[name="Un aburrido texto"i]
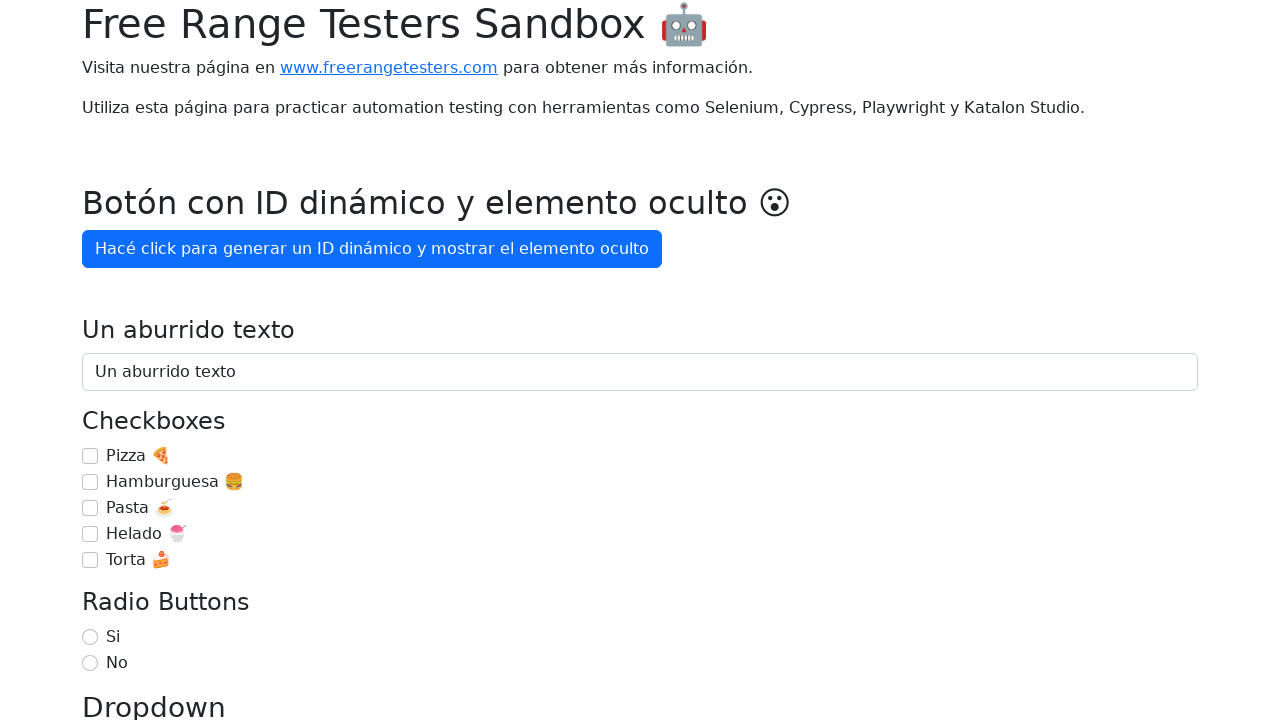

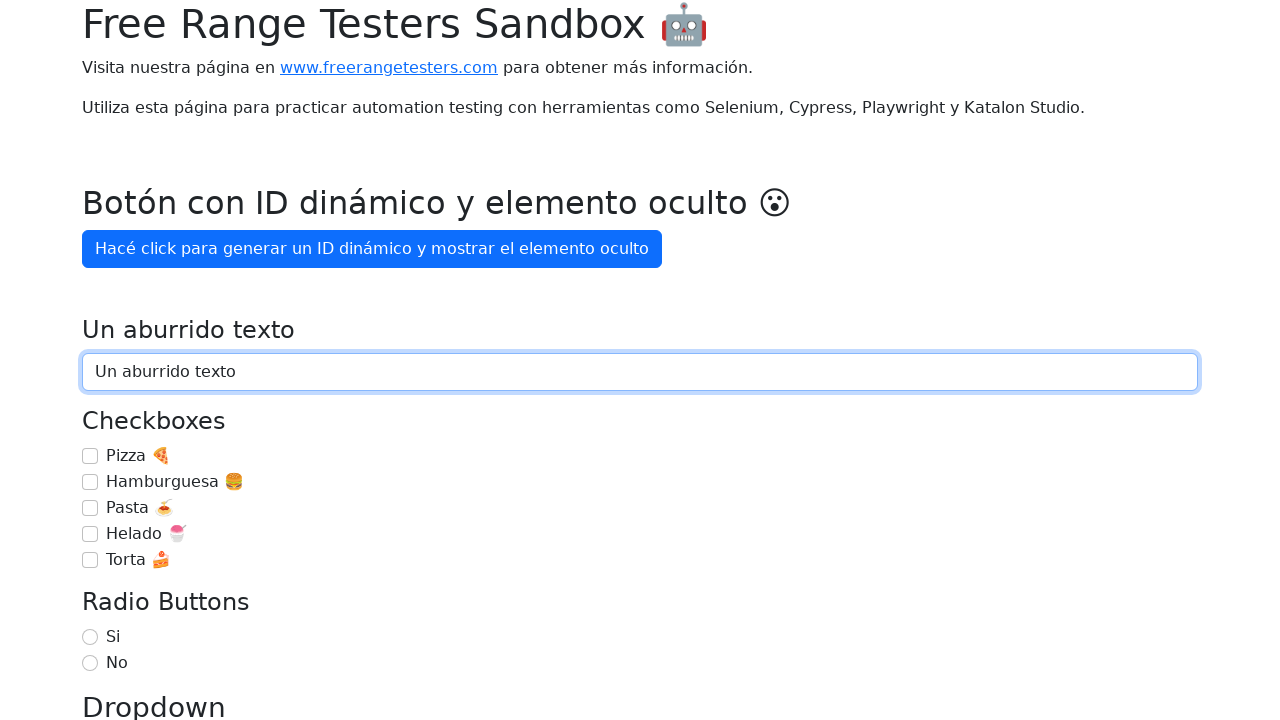